Launches the RedBus website homepage and verifies it loads successfully

Starting URL: https://www.redbus.com

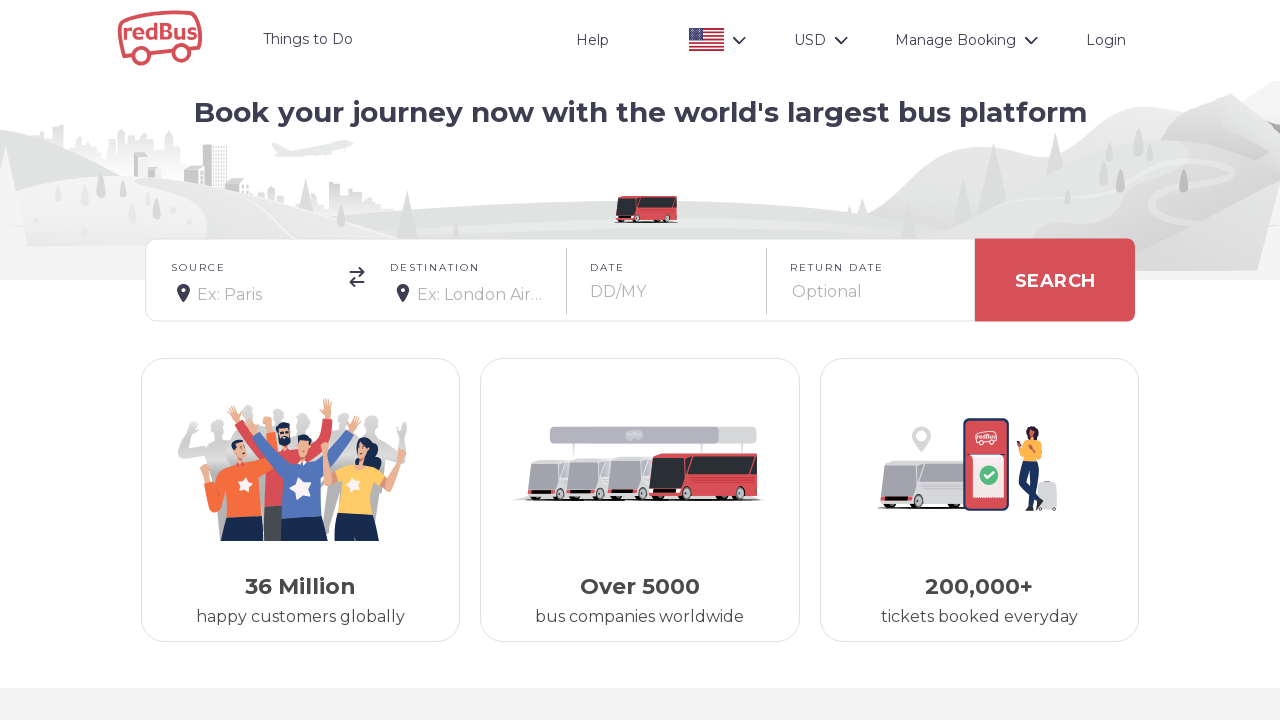

RedBus homepage loaded and DOM content rendered
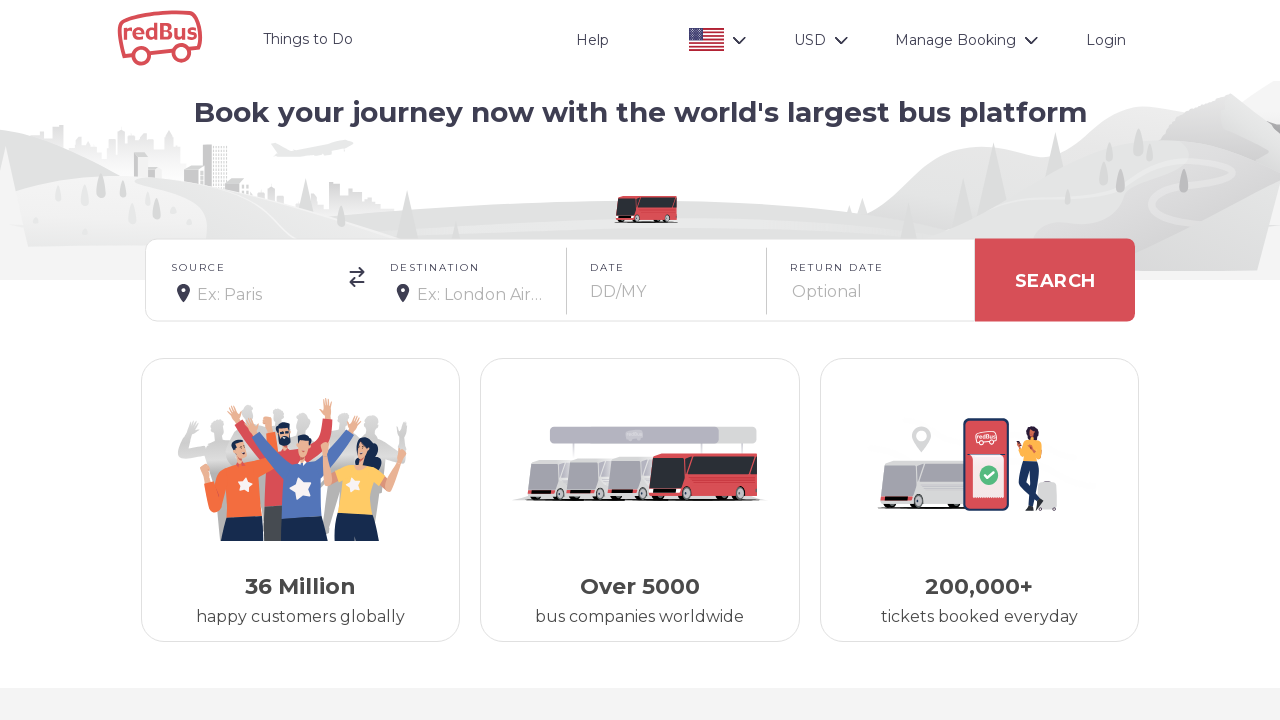

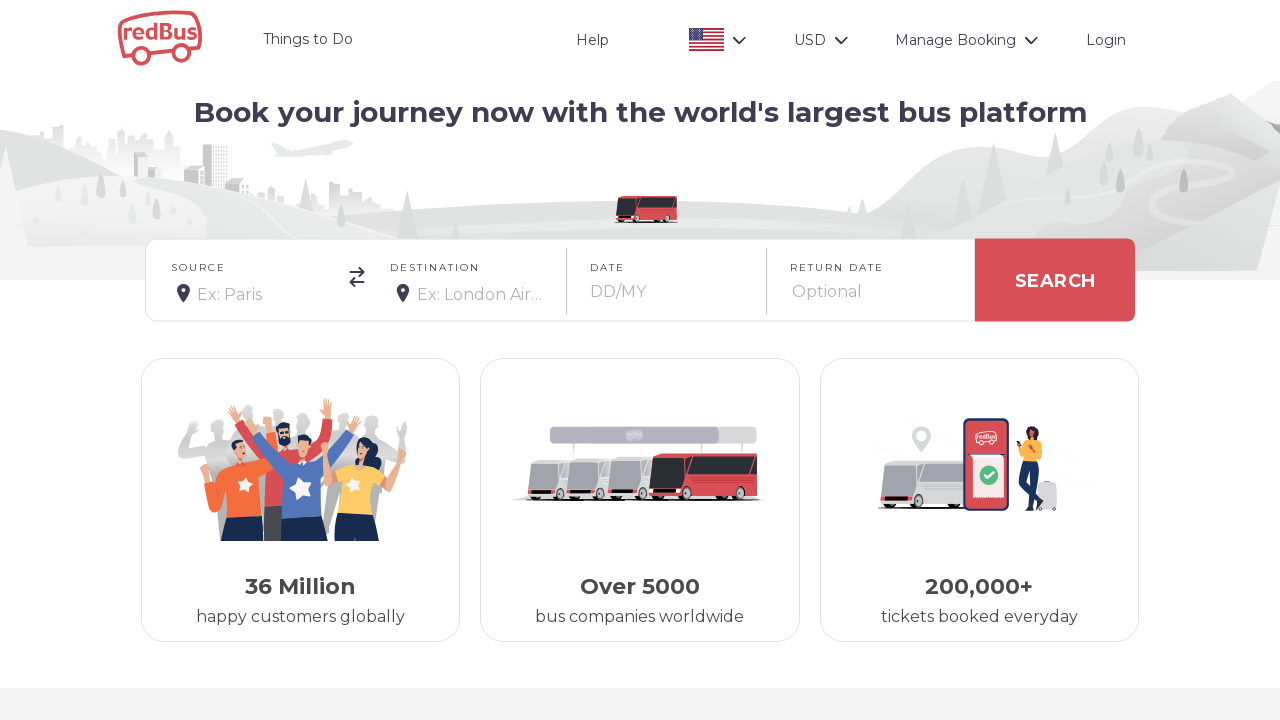